Tests the full encrypt-decrypt flow: creates an encrypted paste, opens it in a new tab, decrypts it with the passphrase, and verifies the decrypted text matches the original.

Starting URL: https://www.altocumulus.it/pages/burn-after-reading/index.html

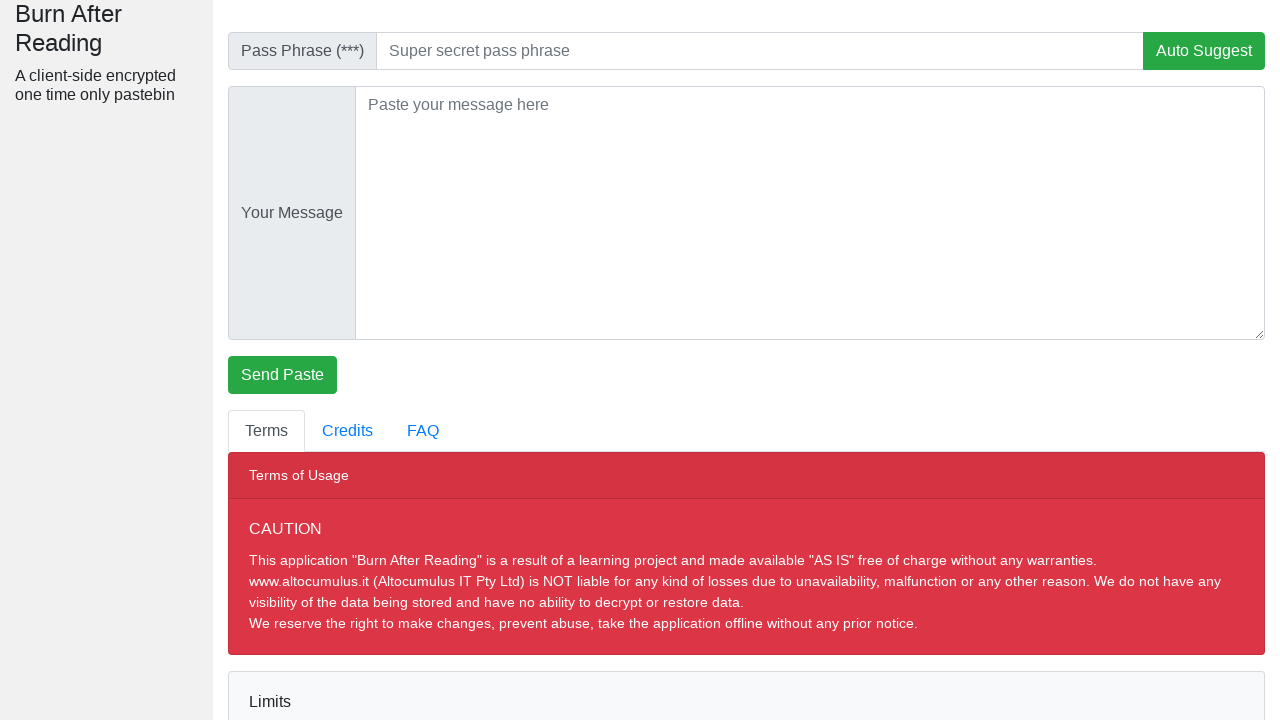

Filled passphrase field with secret passphrase on #pastebin #passphrase
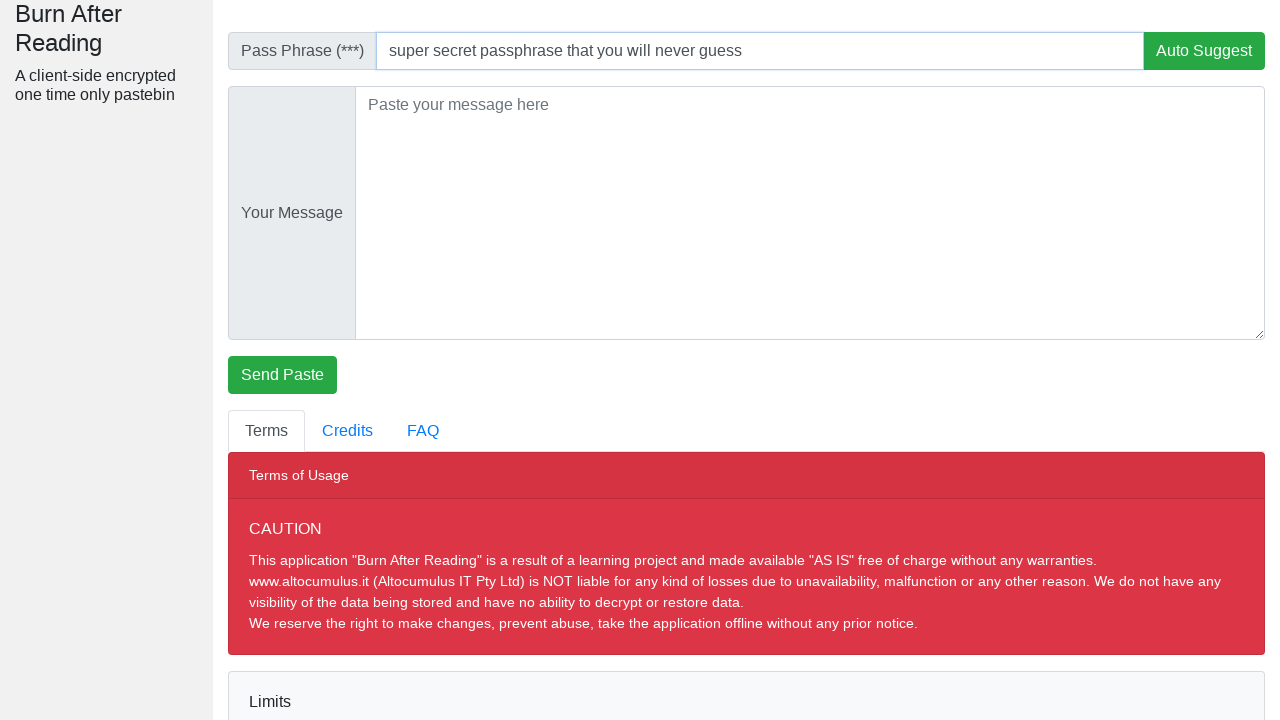

Filled paste text field with original Lorem ipsum text on #pastebin #paste
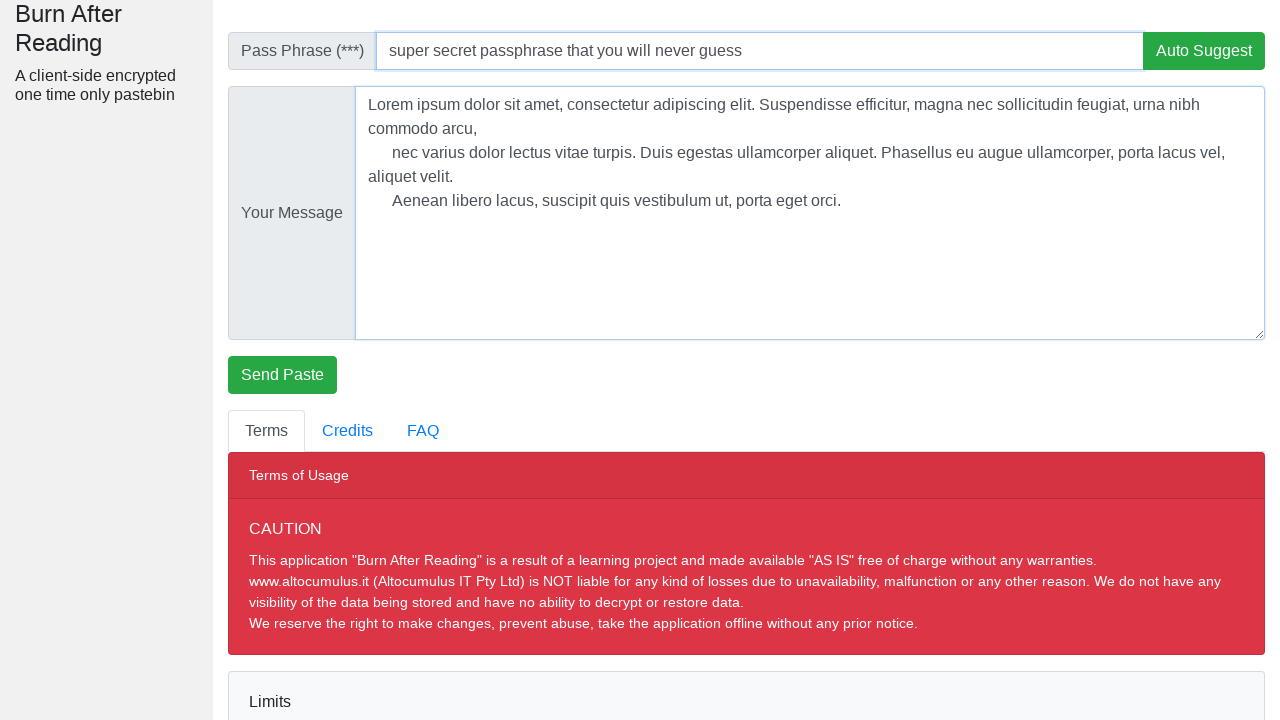

Clicked encrypt button to create encrypted paste at (283, 375) on #pastebin #encrypt
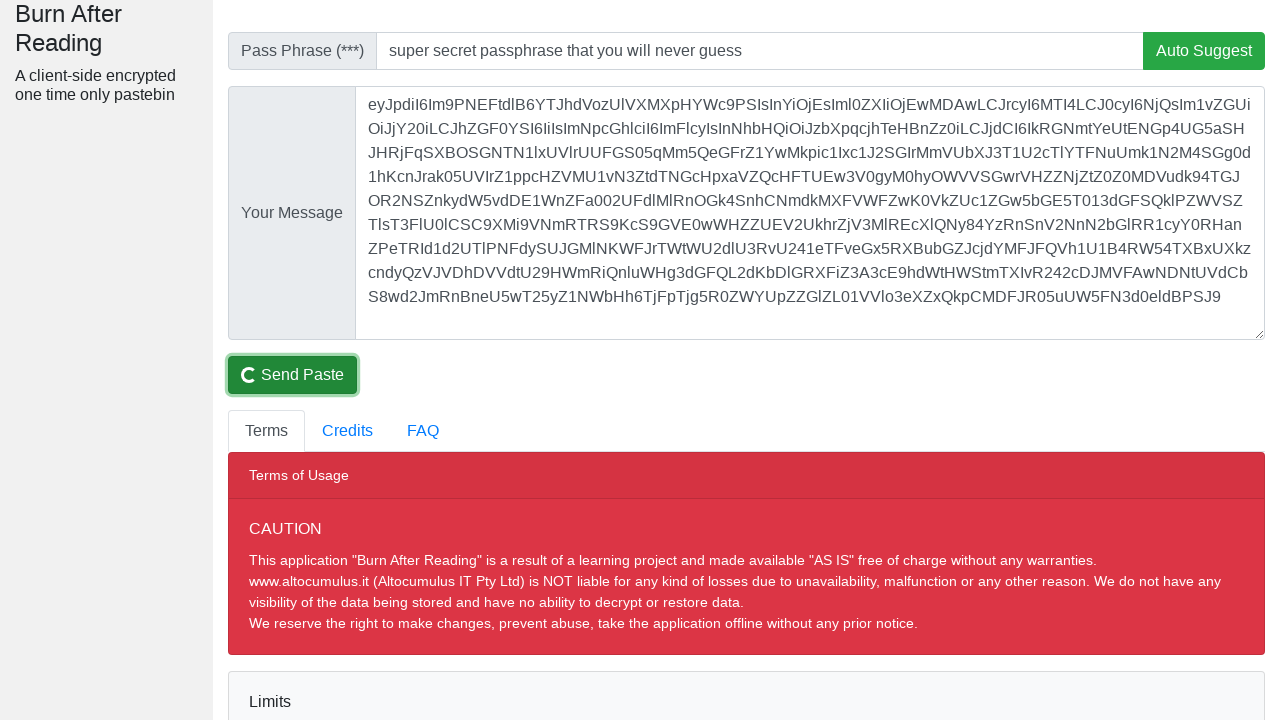

Paste URL appeared after encryption
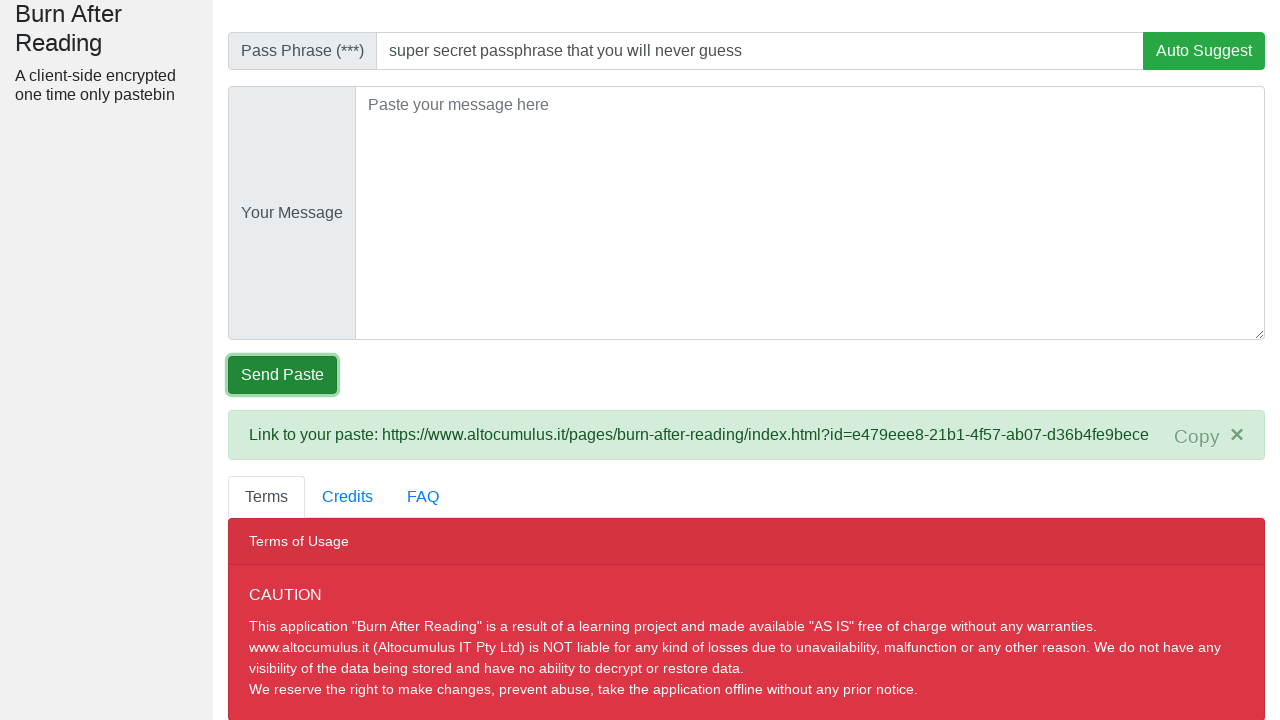

Extracted paste URL from the page
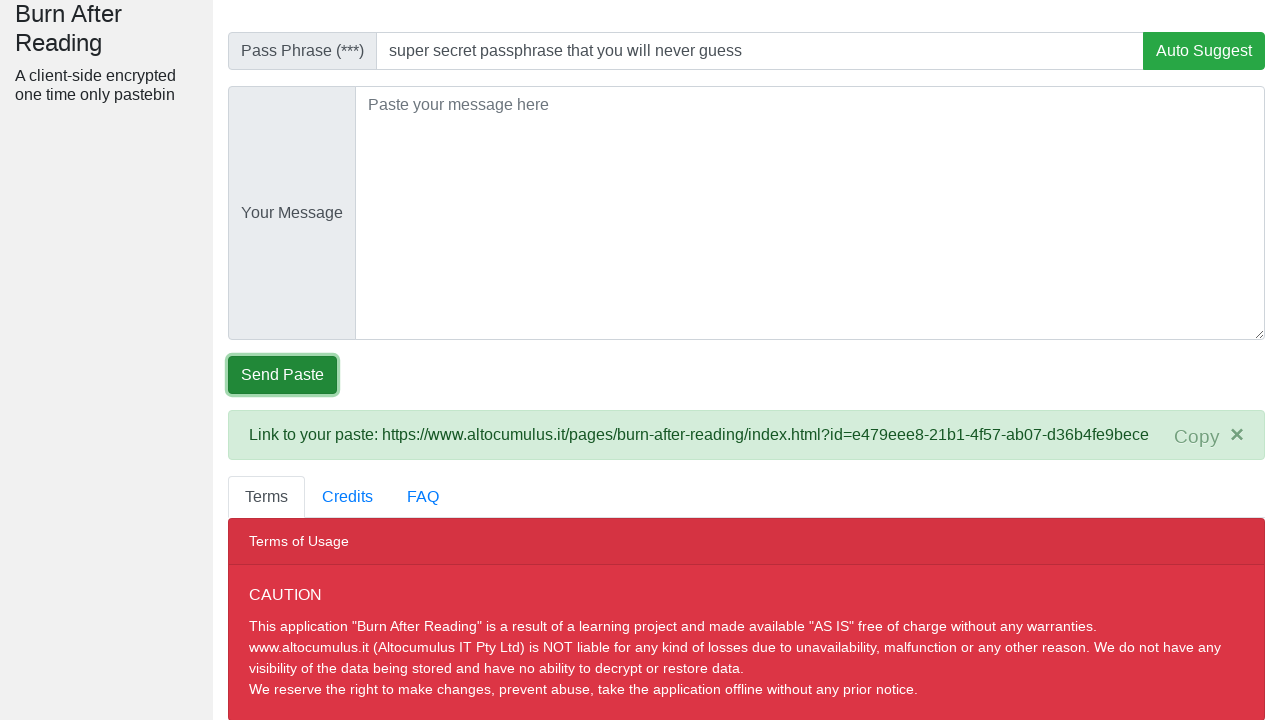

Extracted GUID from paste URL: e479eee8-21b1-4f57-ab07-d36b4fe9bece
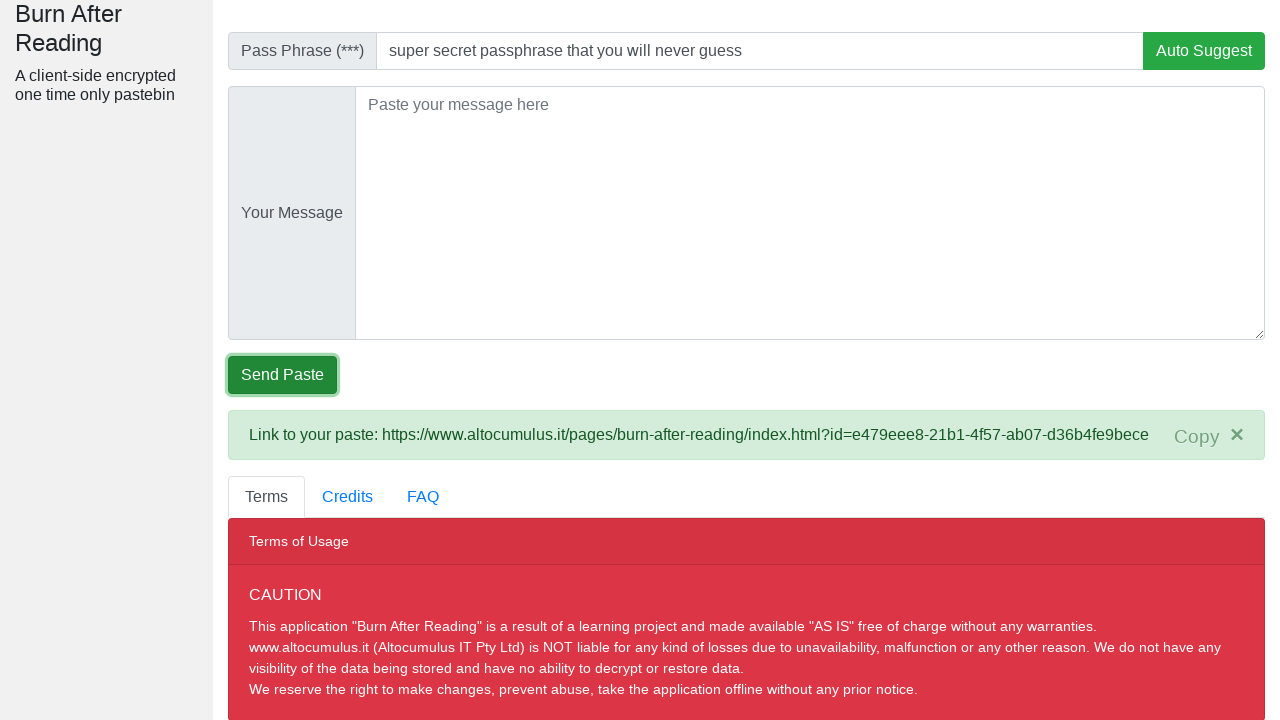

Verified GUID matches expected UUID format
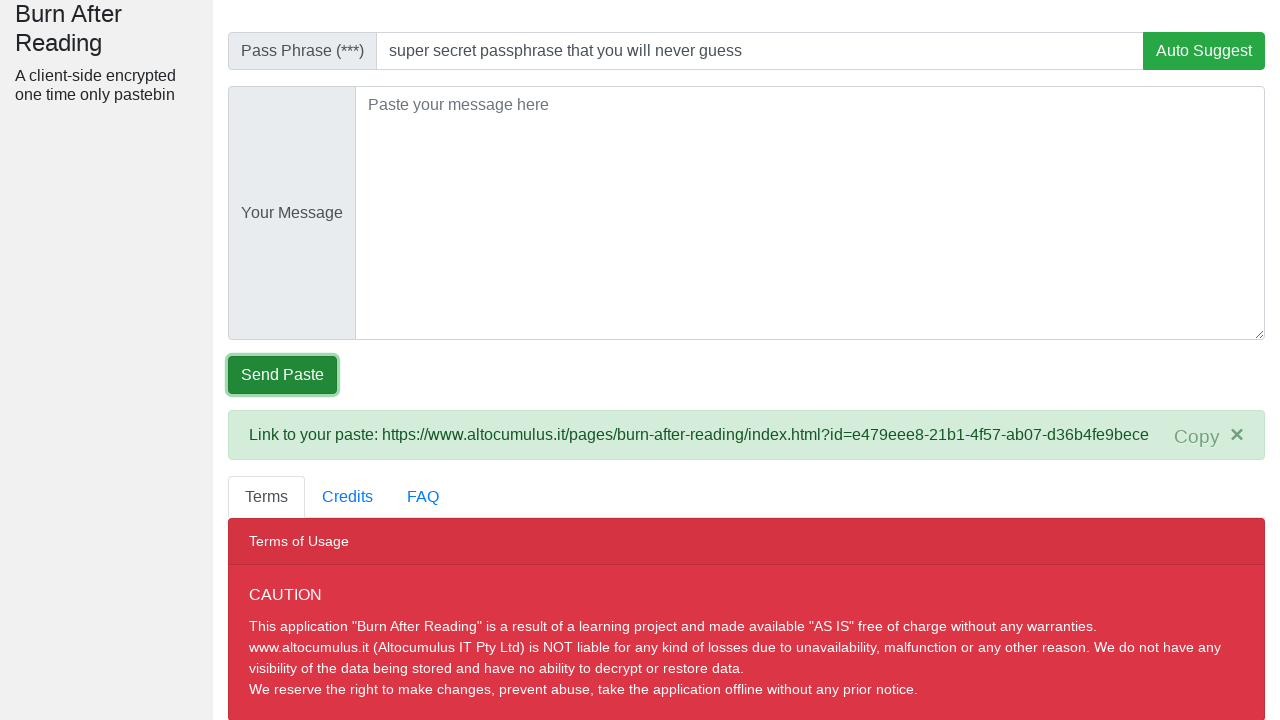

Created new browser tab/page
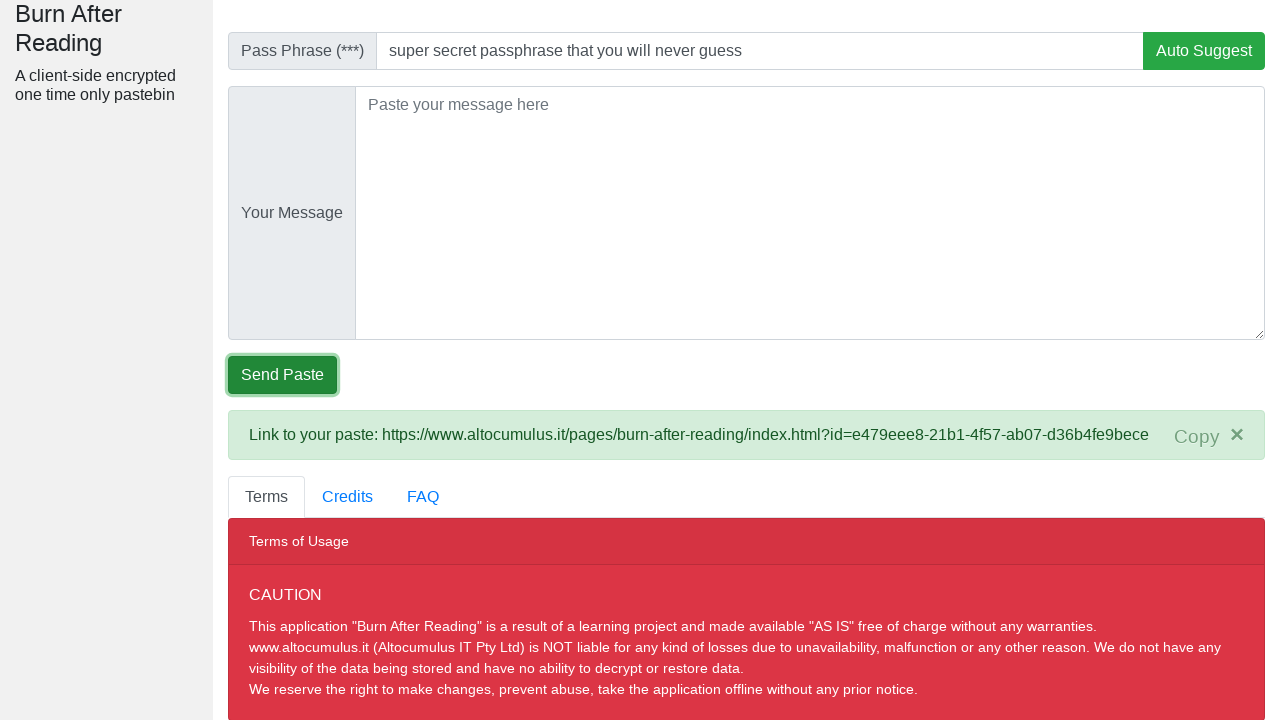

Navigated to paste URL in new tab: https://www.altocumulus.it/pages/burn-after-reading/index.html?id=e479eee8-21b1-4f57-ab07-d36b4fe9bece
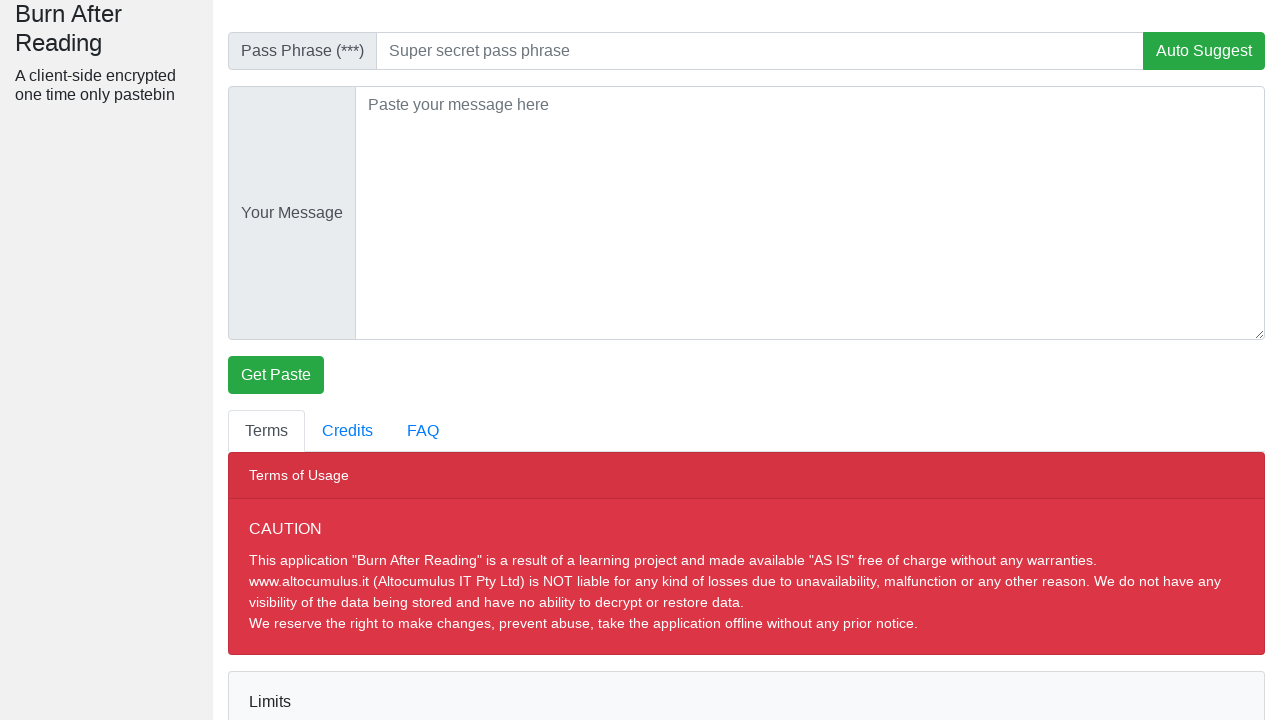

Verified encrypt button is hidden on decryption page
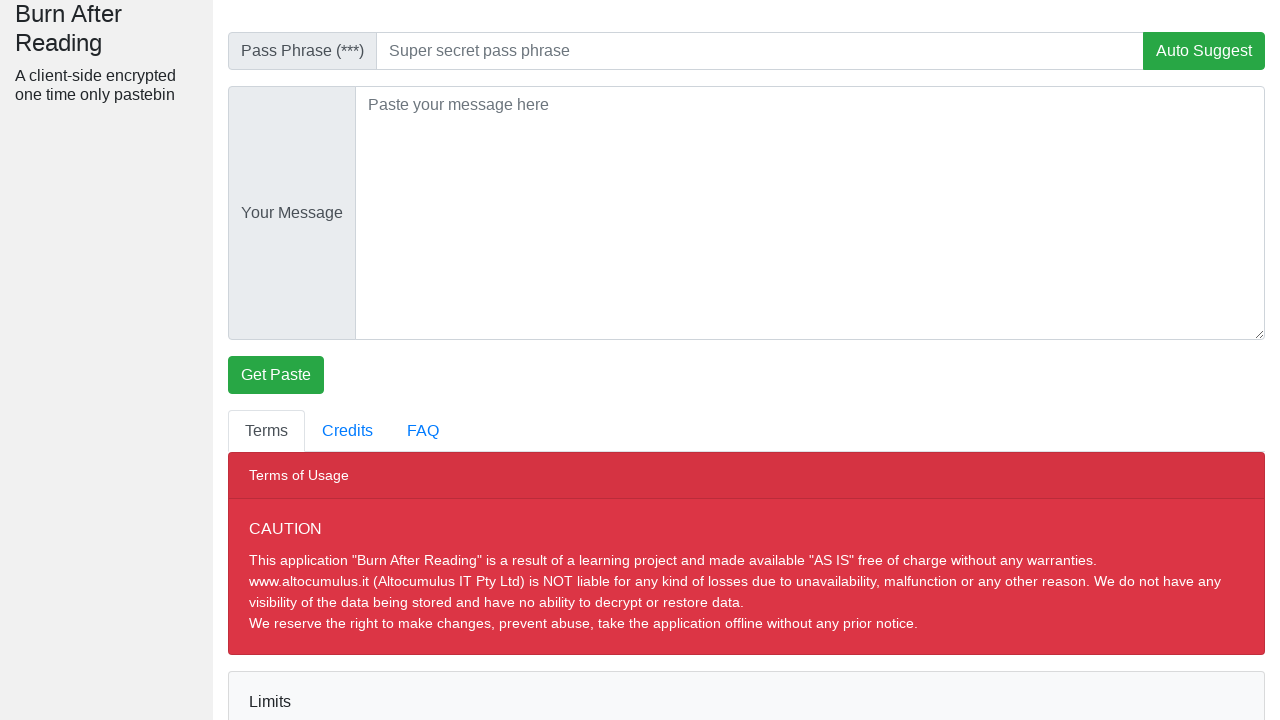

Verified decrypt button is visible on decryption page
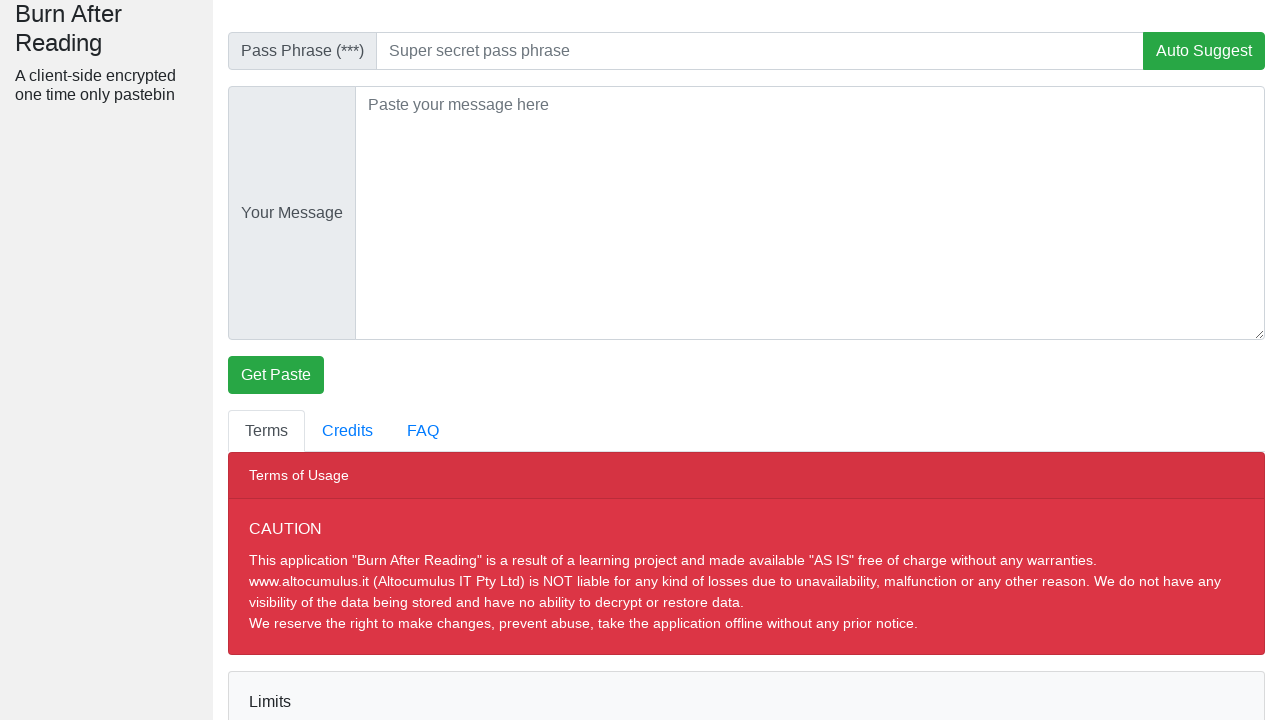

Filled passphrase field on decryption page on #pastebin #passphrase
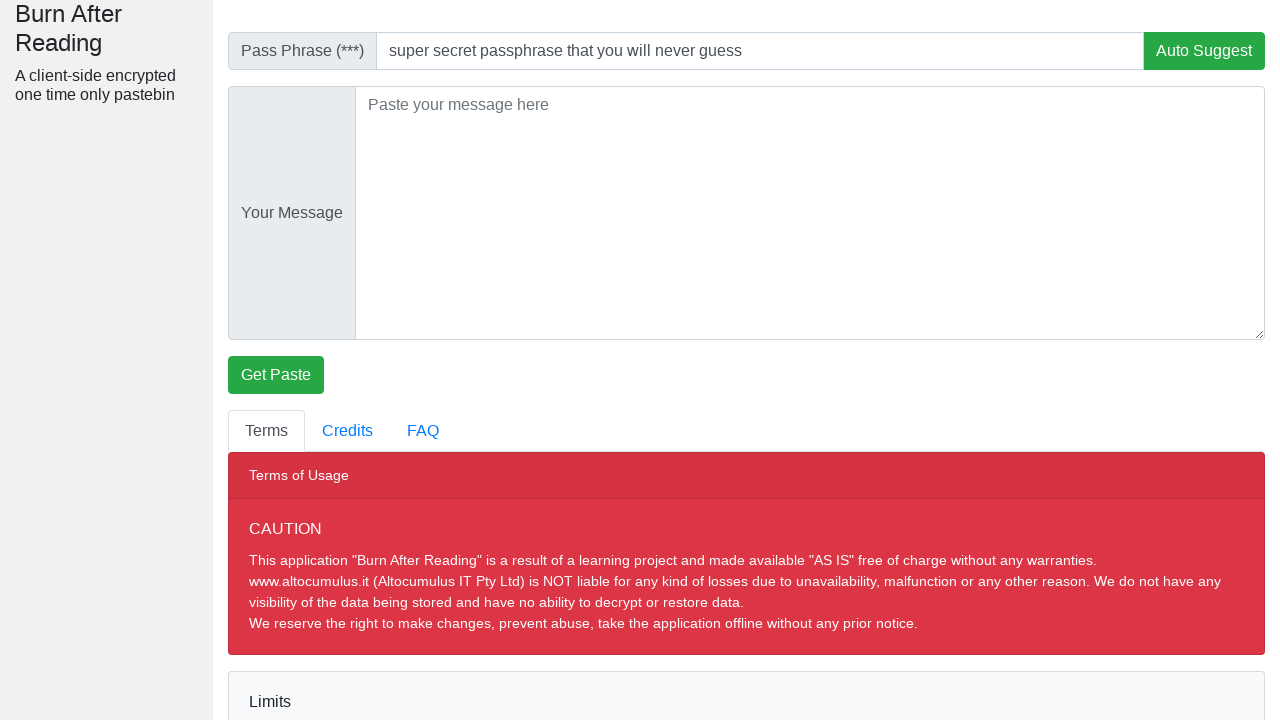

Clicked decrypt button to decrypt the paste at (276, 375) on #pastebin #decrypt
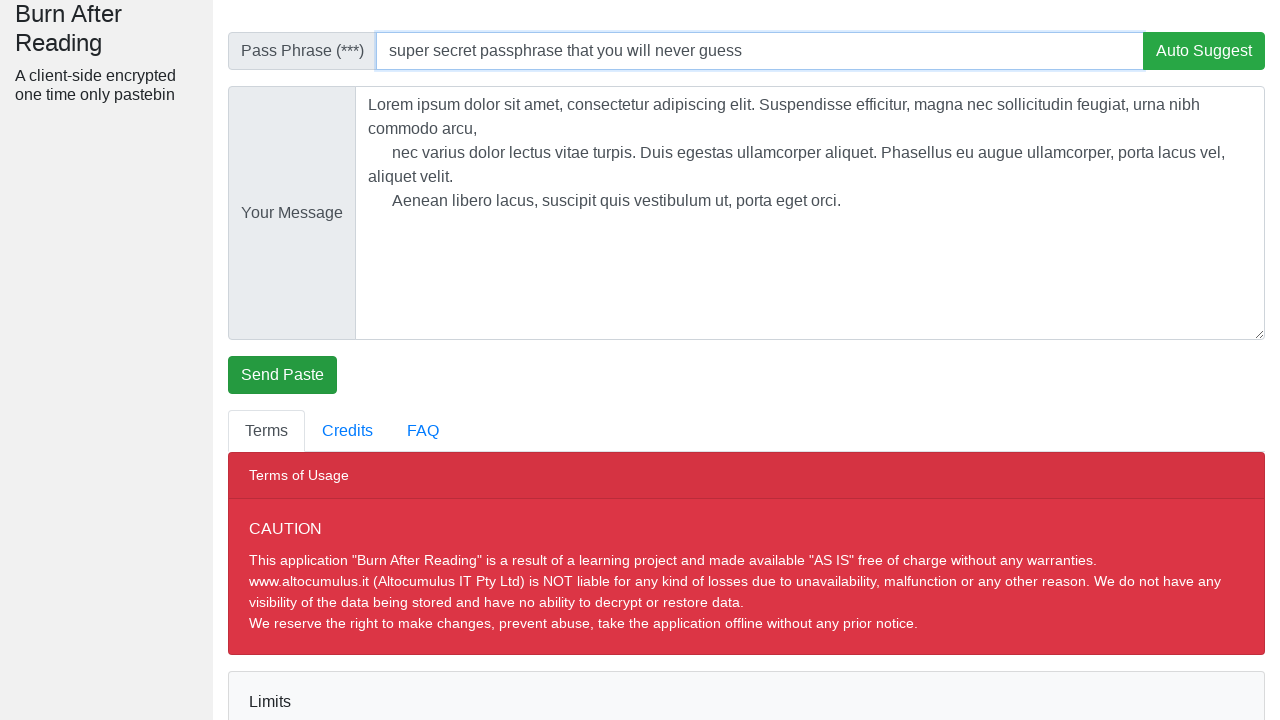

Waited 2 seconds for decryption to complete
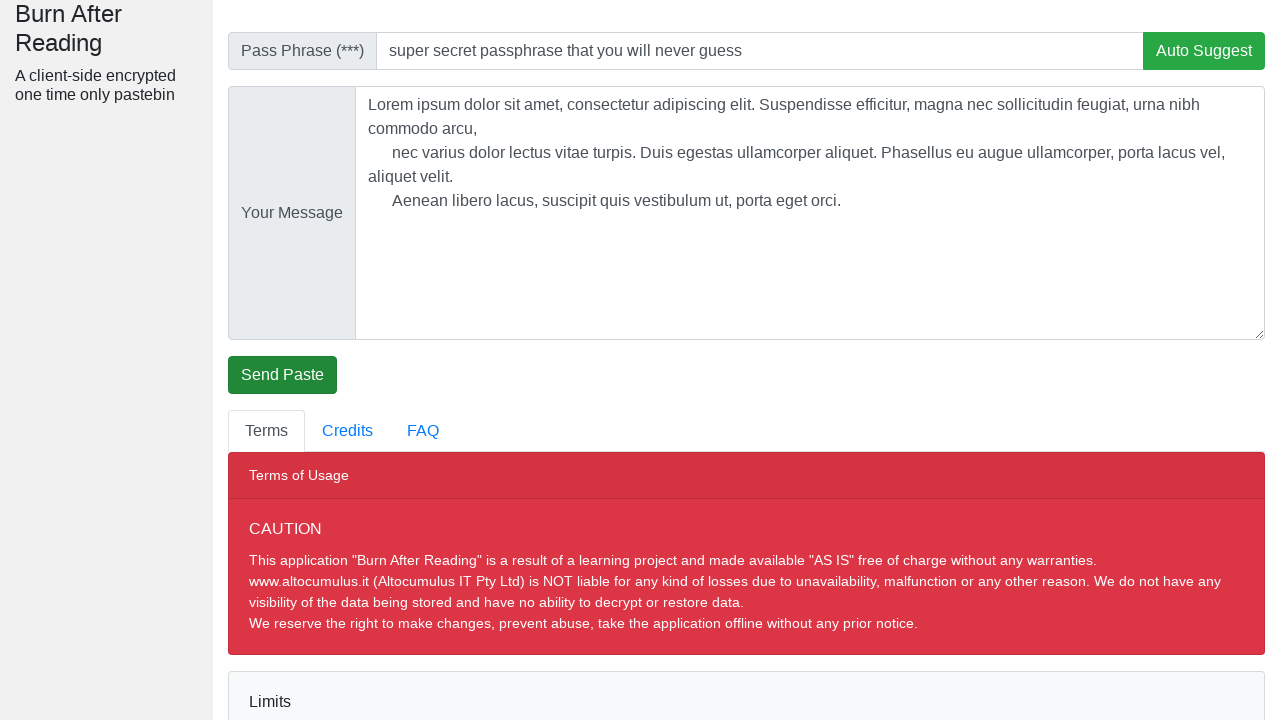

Retrieved decrypted text from paste field
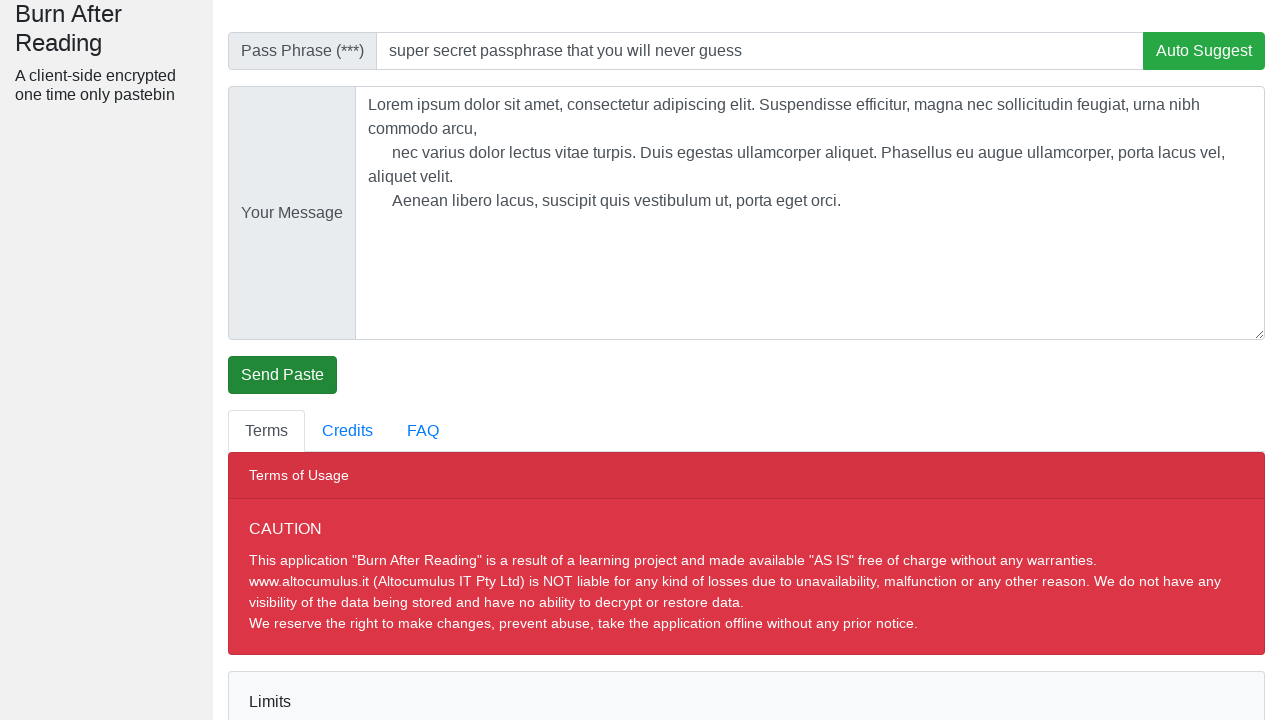

Verified decrypted text matches original text exactly
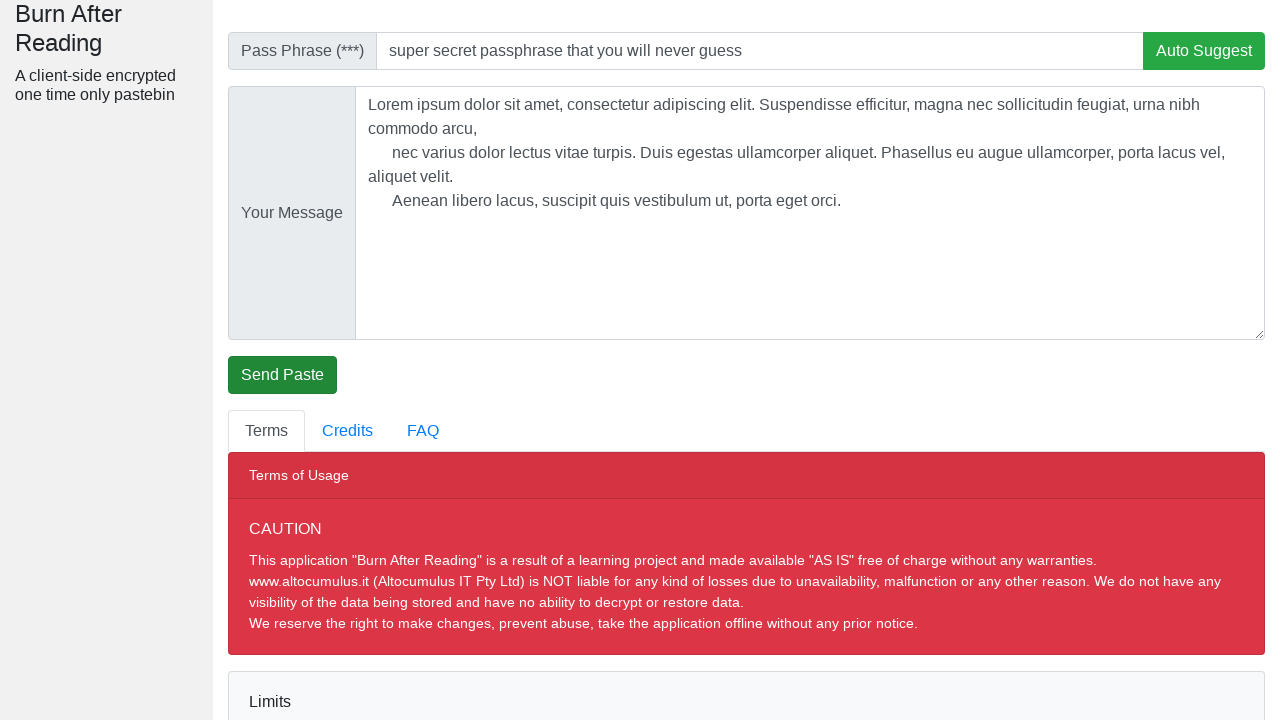

Closed the decryption page tab
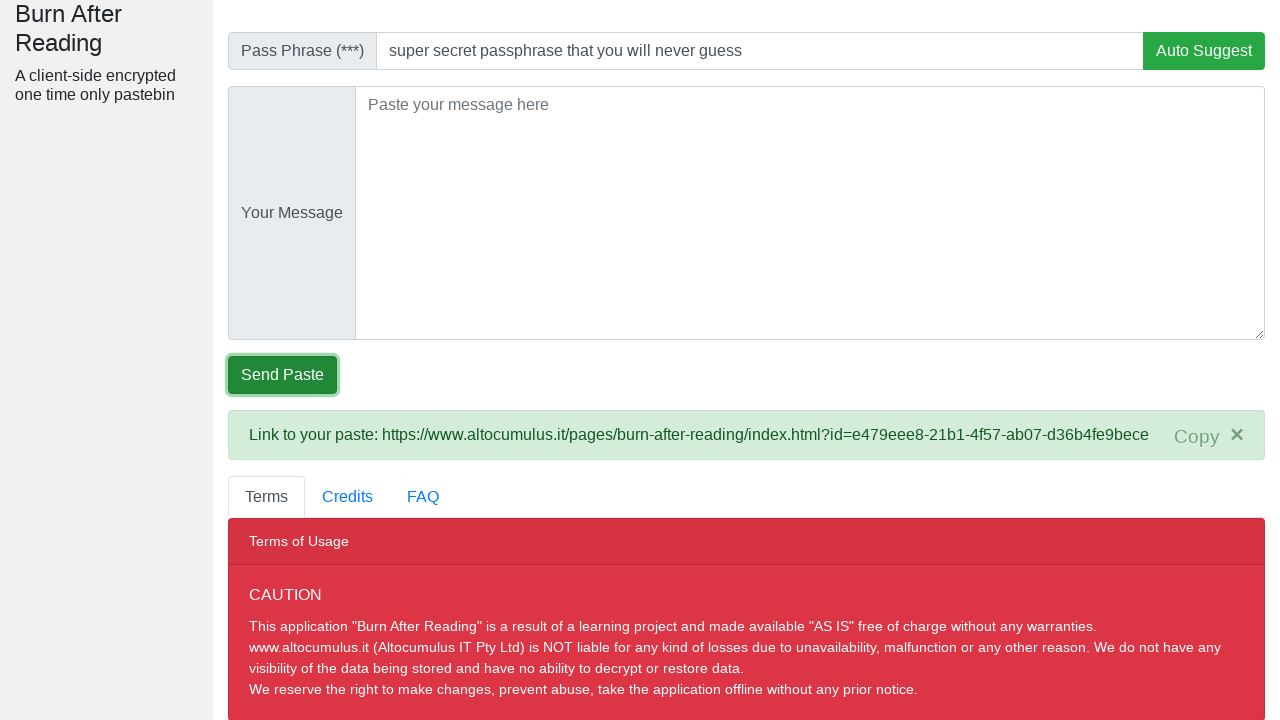

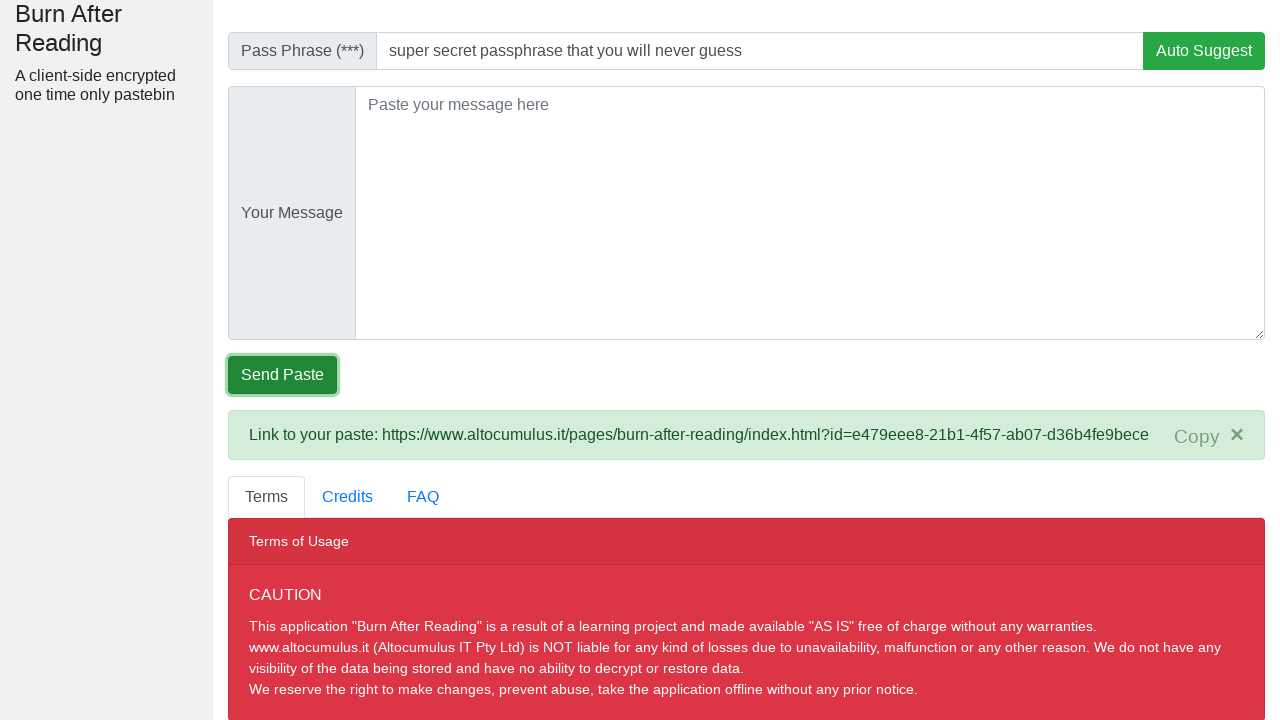